Tests the text box form on DemoQA by filling in all fields (full name, email, current address, permanent address) and verifying the output is displayed correctly.

Starting URL: https://demoqa.com/text-box

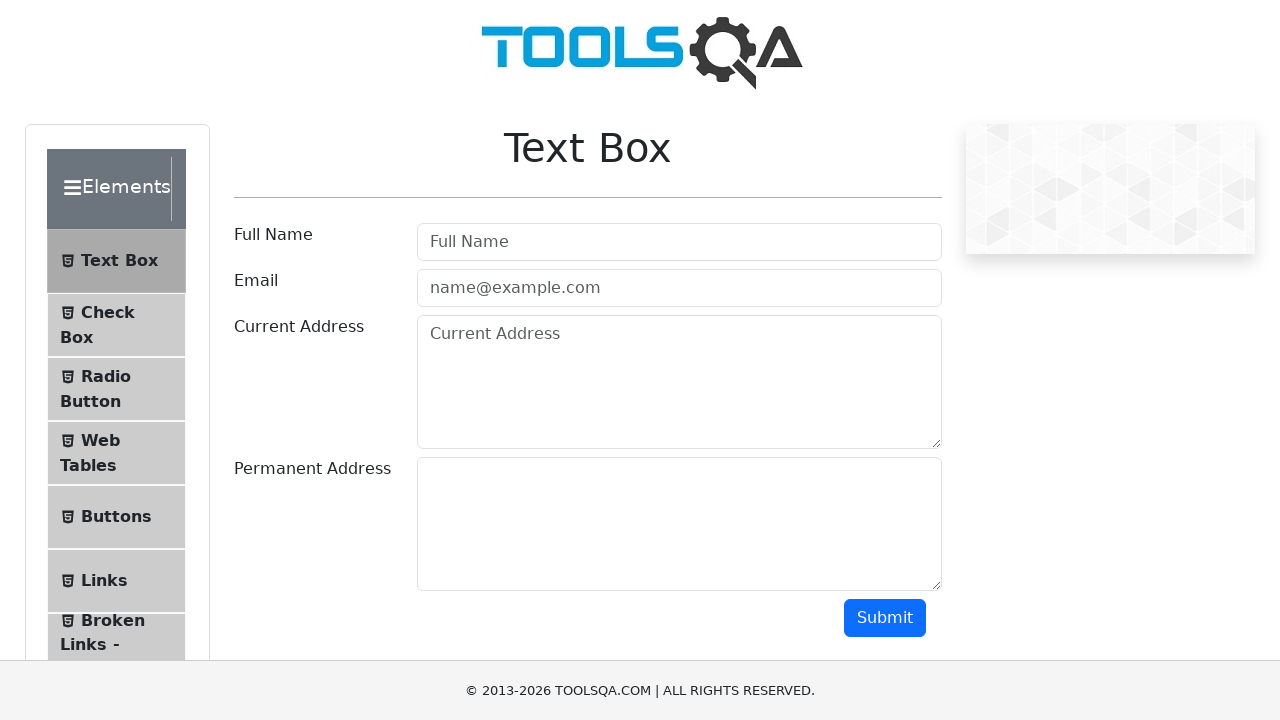

Filled Full Name field with 'John Anderson' on #userName
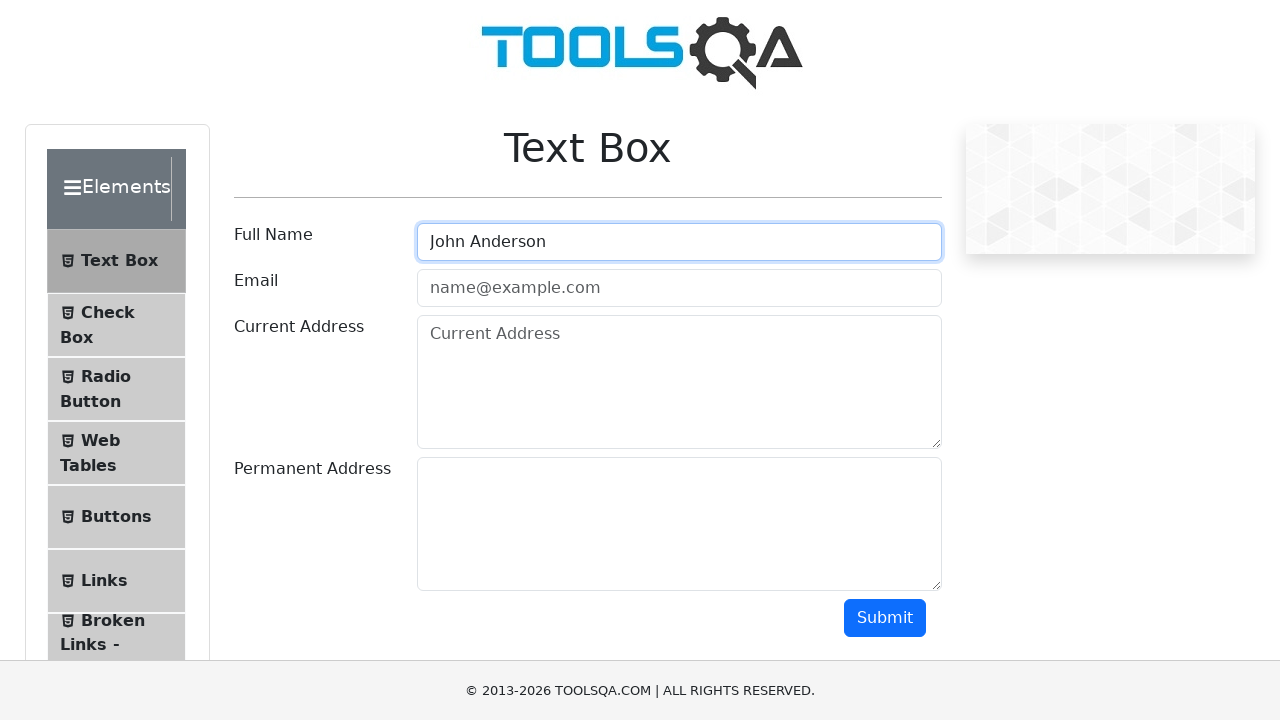

Filled Email field with 'john.anderson@testmail.com' on #userEmail
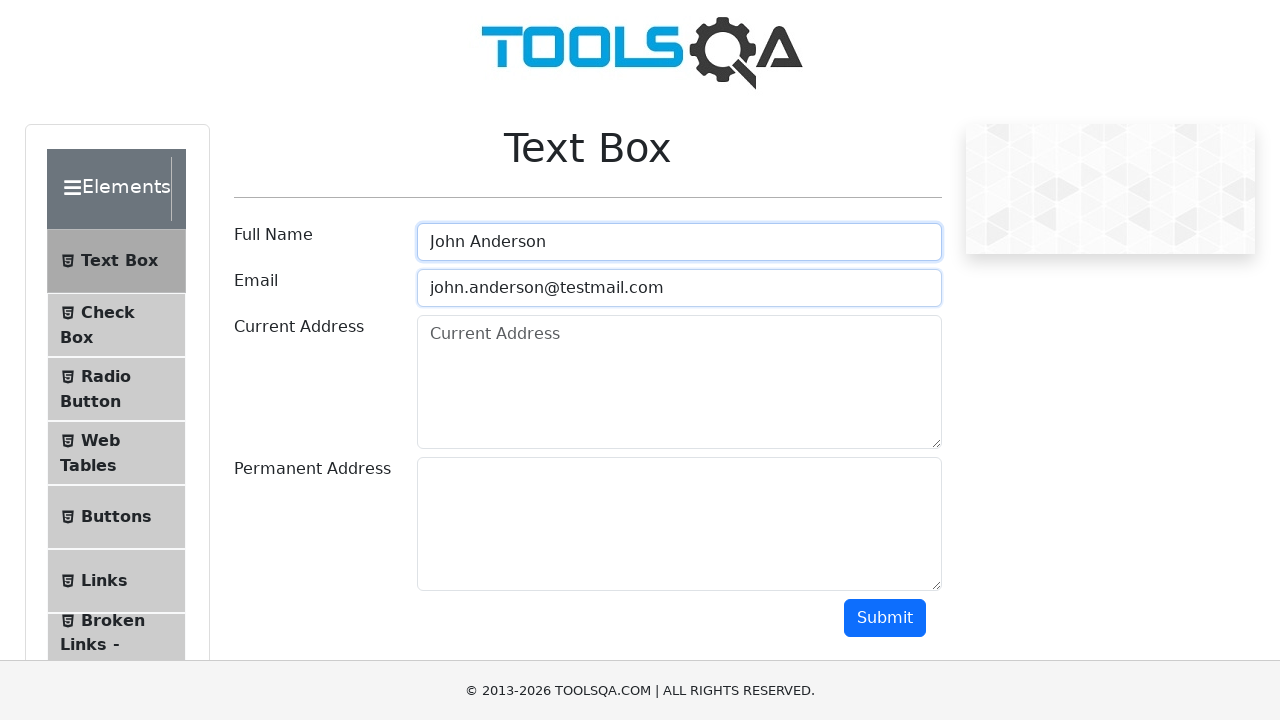

Filled Current Address field with '123 Main Street, New York, NY 10001' on #currentAddress
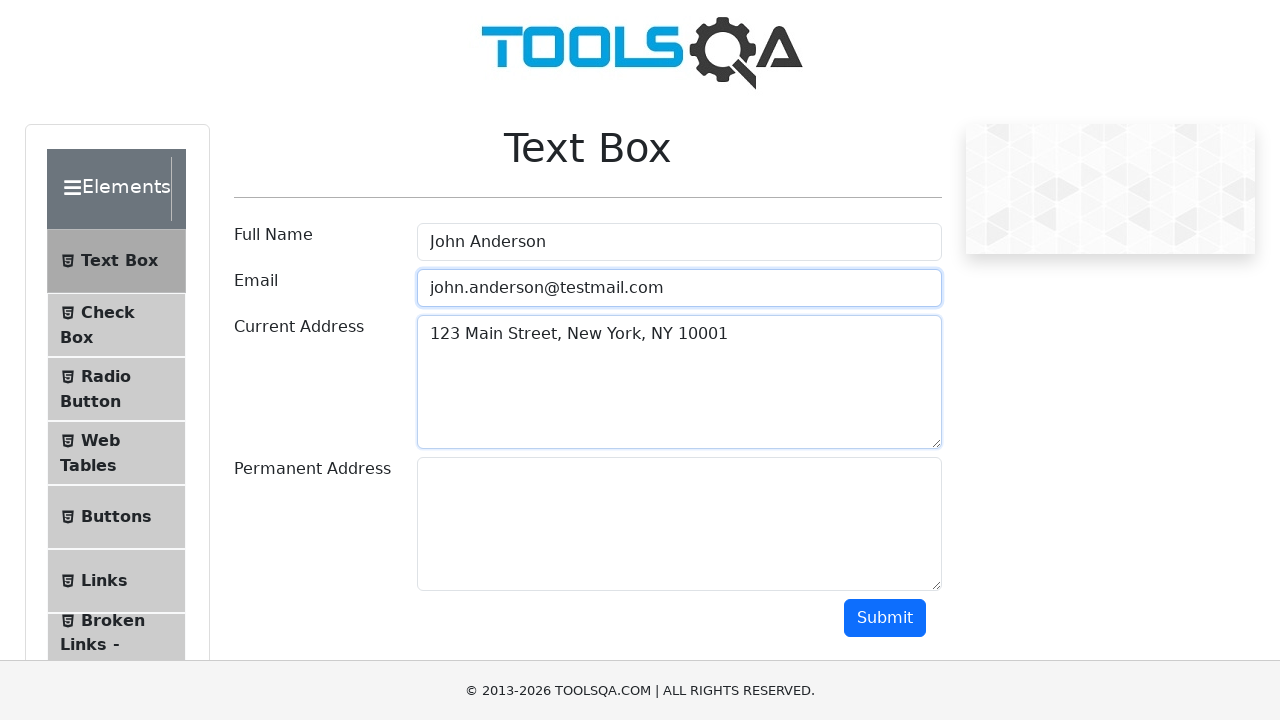

Filled Permanent Address field with '456 Oak Avenue, Los Angeles, CA 90001' on #permanentAddress
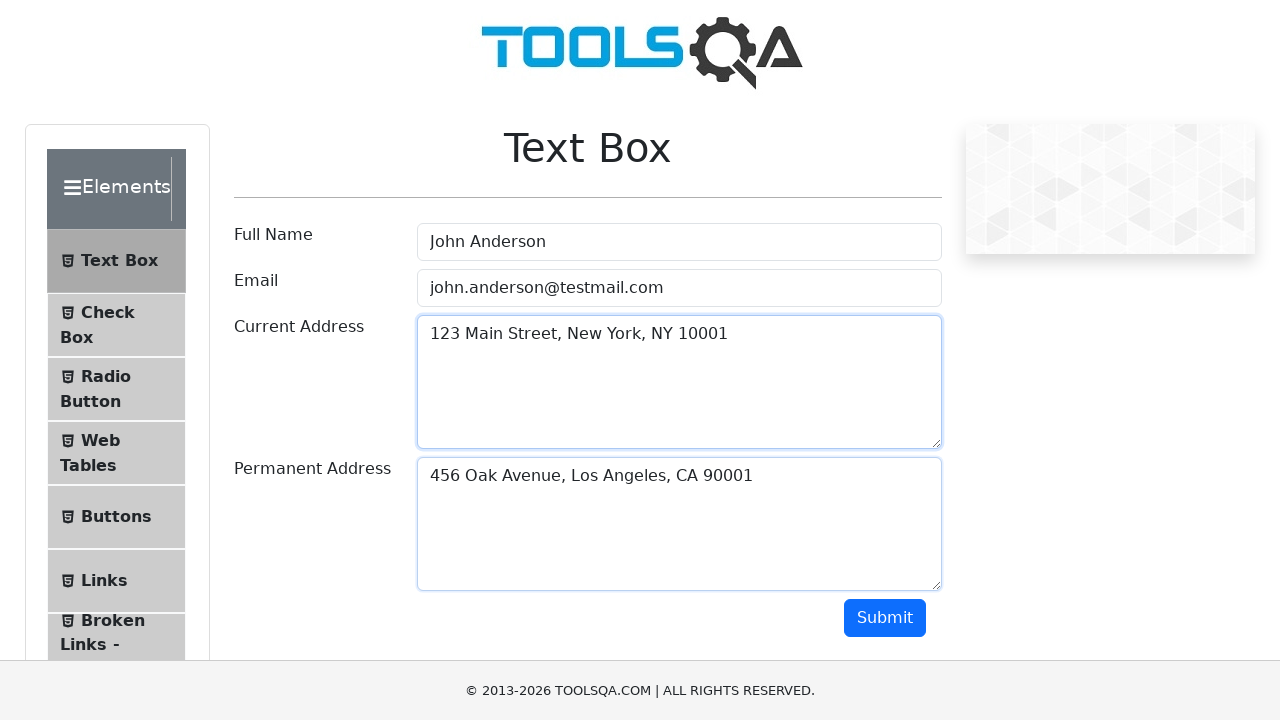

Clicked the Submit button at (885, 618) on #submit
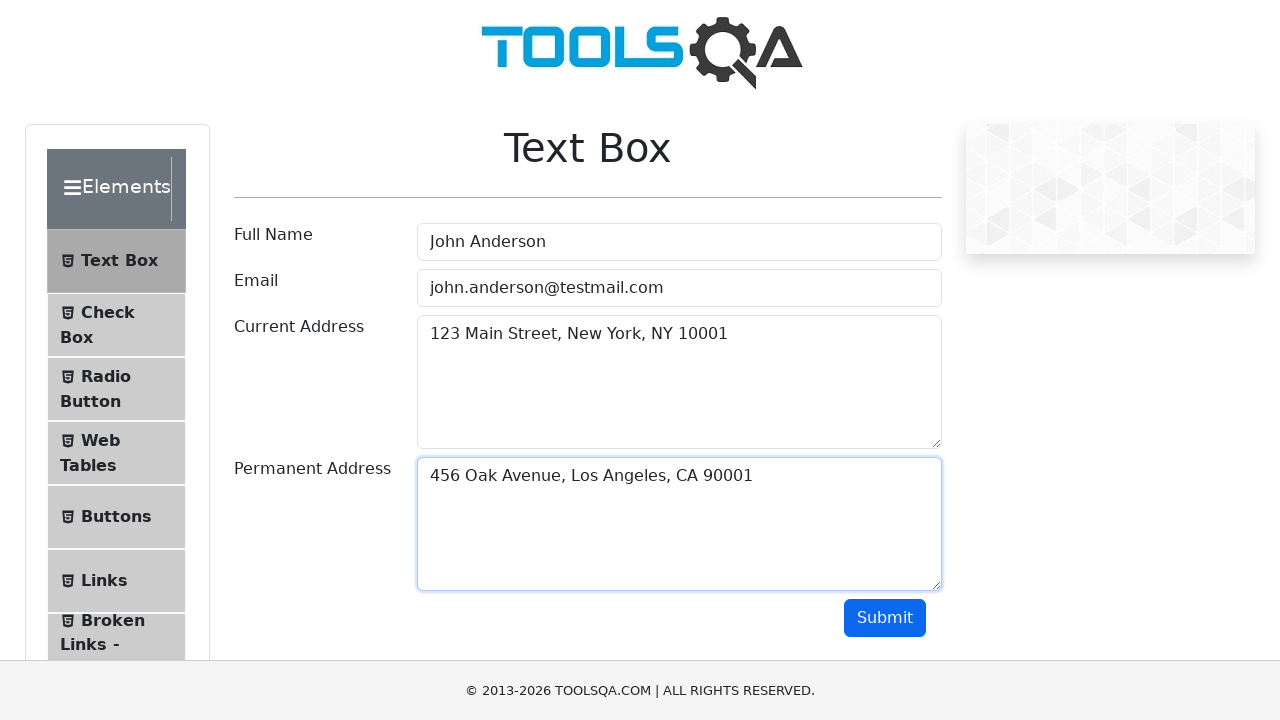

Output section appeared on the page
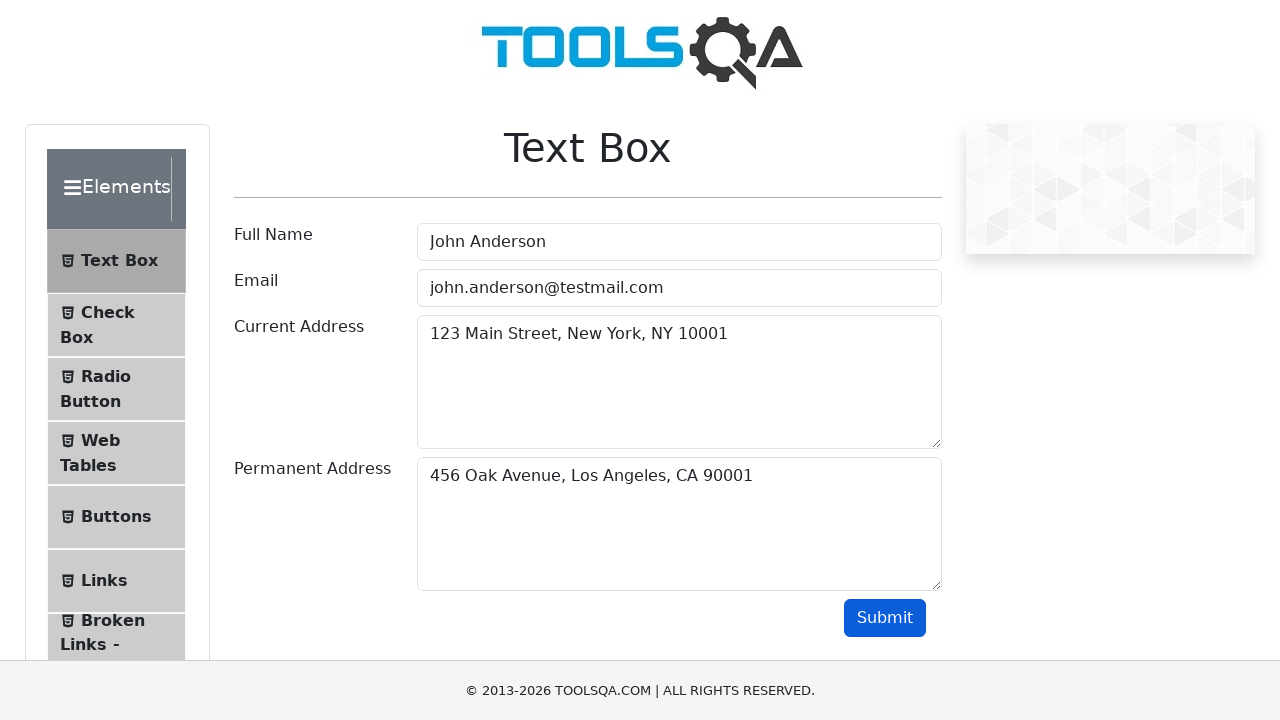

Name output field is visible
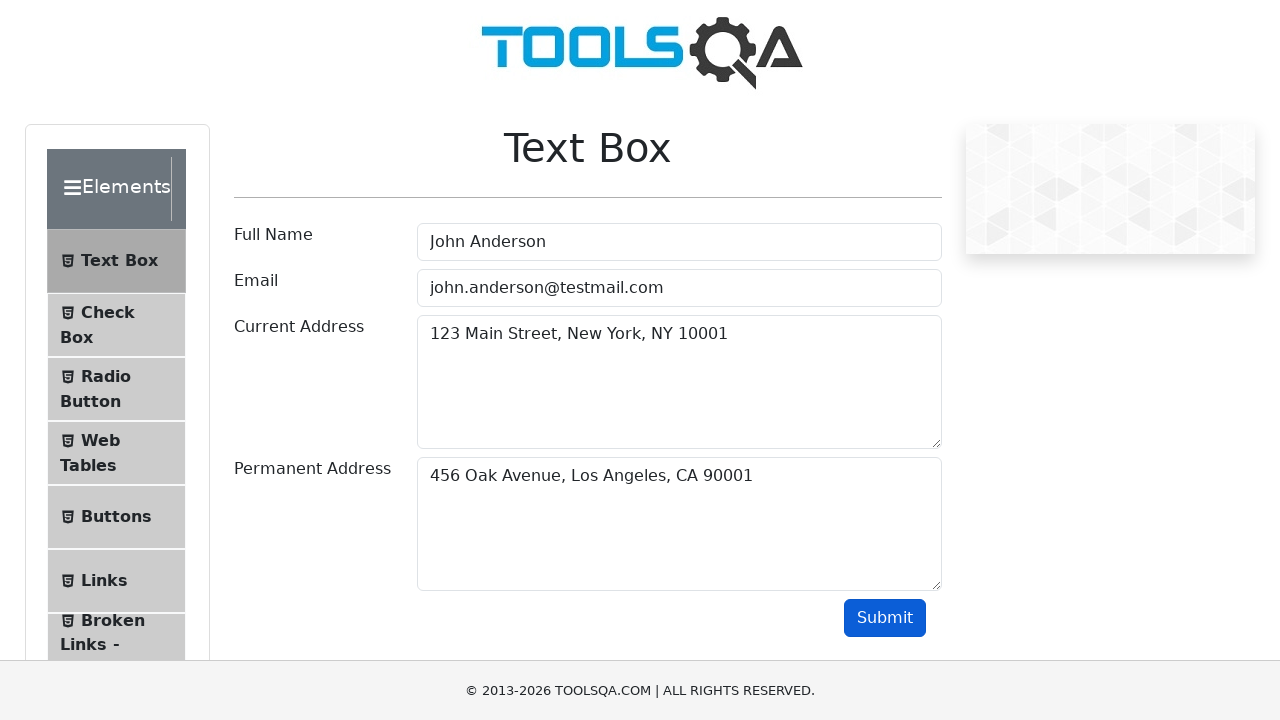

Email output field is visible
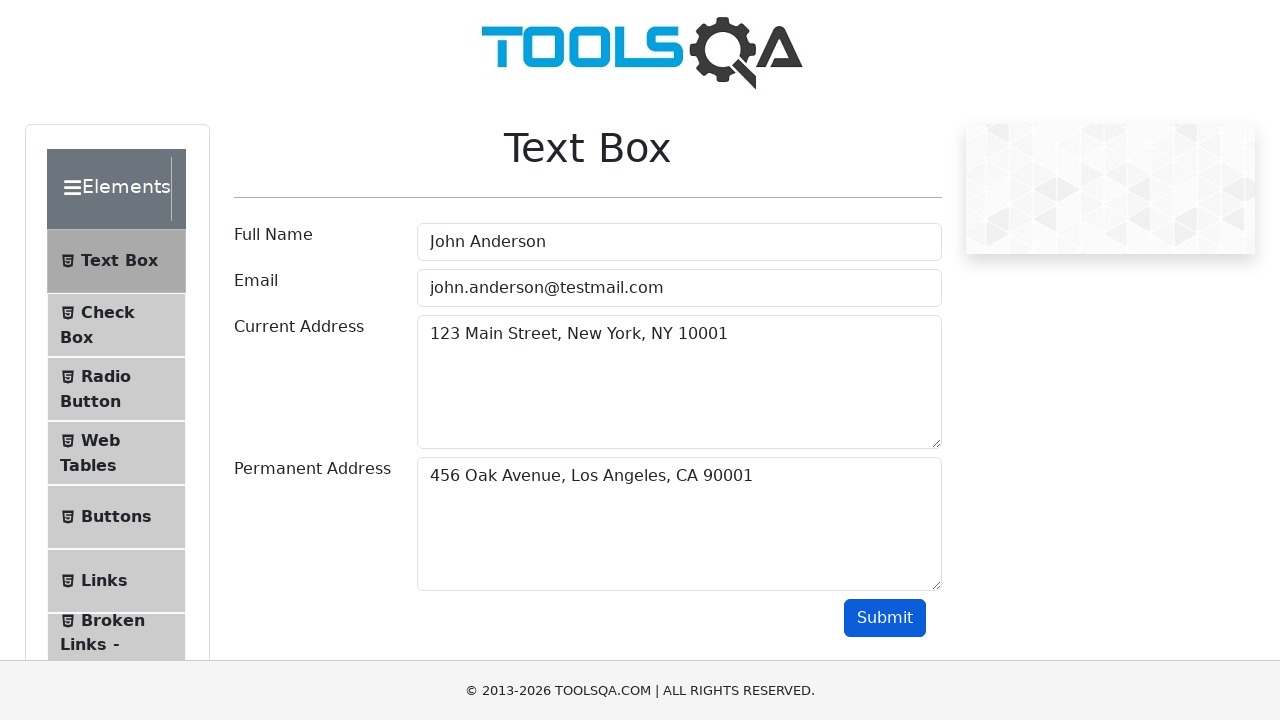

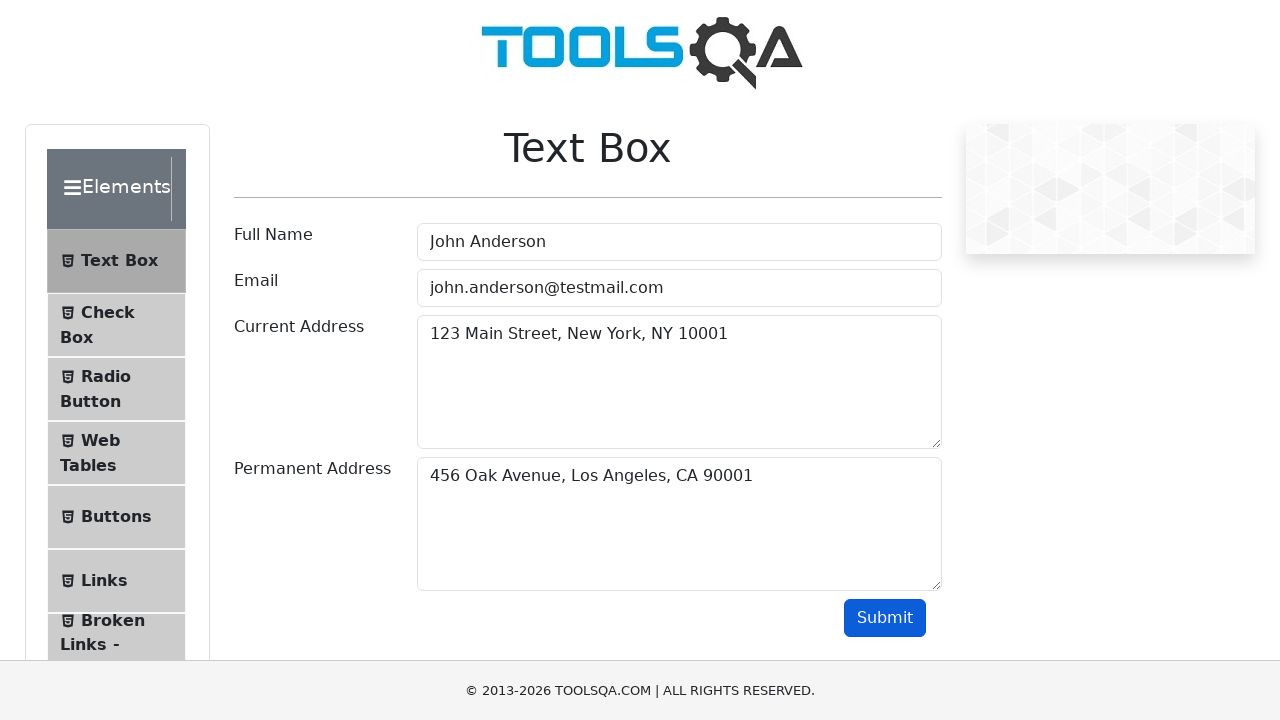